Tests a web calculator by entering two operands (10.2 and 5), selecting the addition operation, and clicking the Go button to calculate the result.

Starting URL: https://juliemr.github.io/protractor-demo/

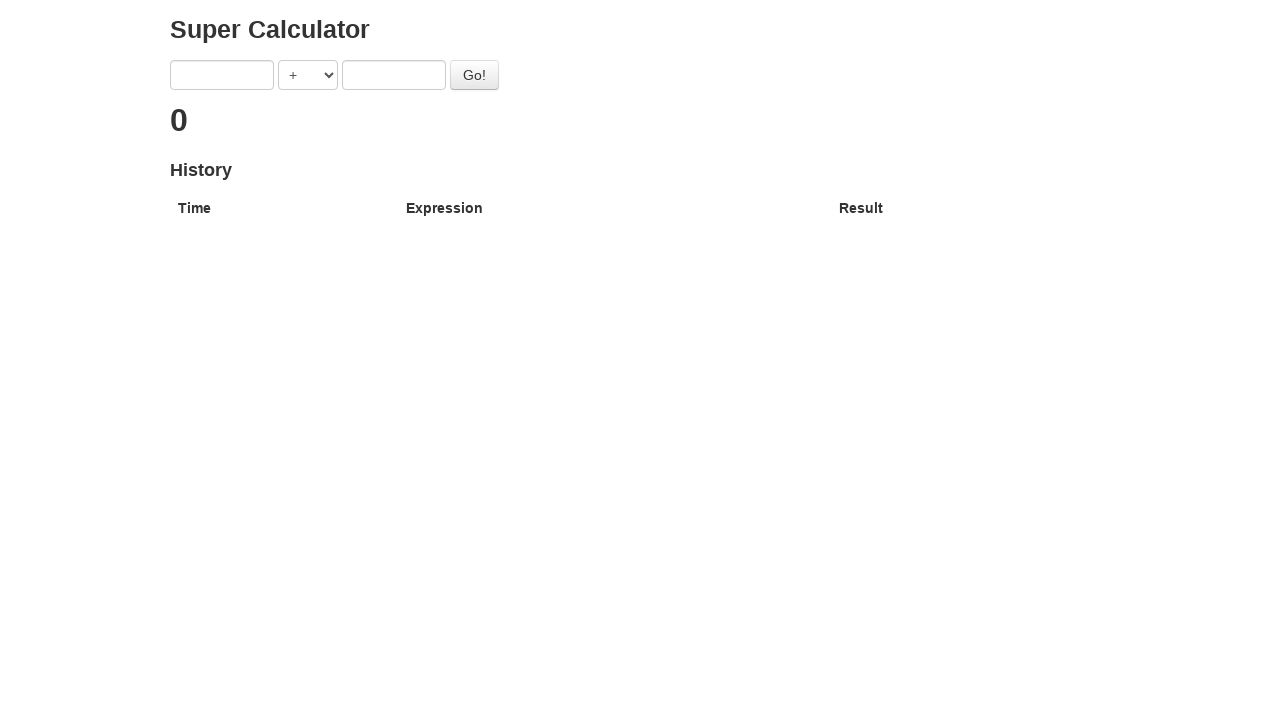

Filled first operand field with 10.2 on input[ng-model='first']
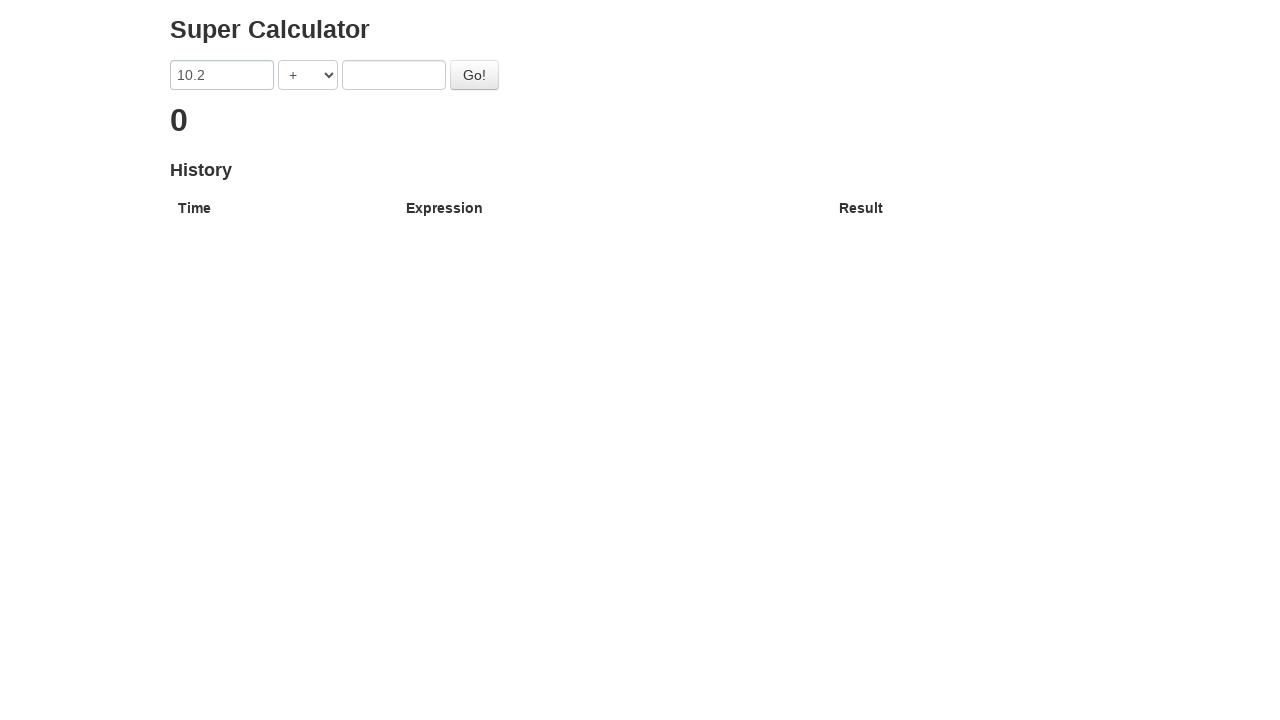

Filled second operand field with 5 on input[ng-model='second']
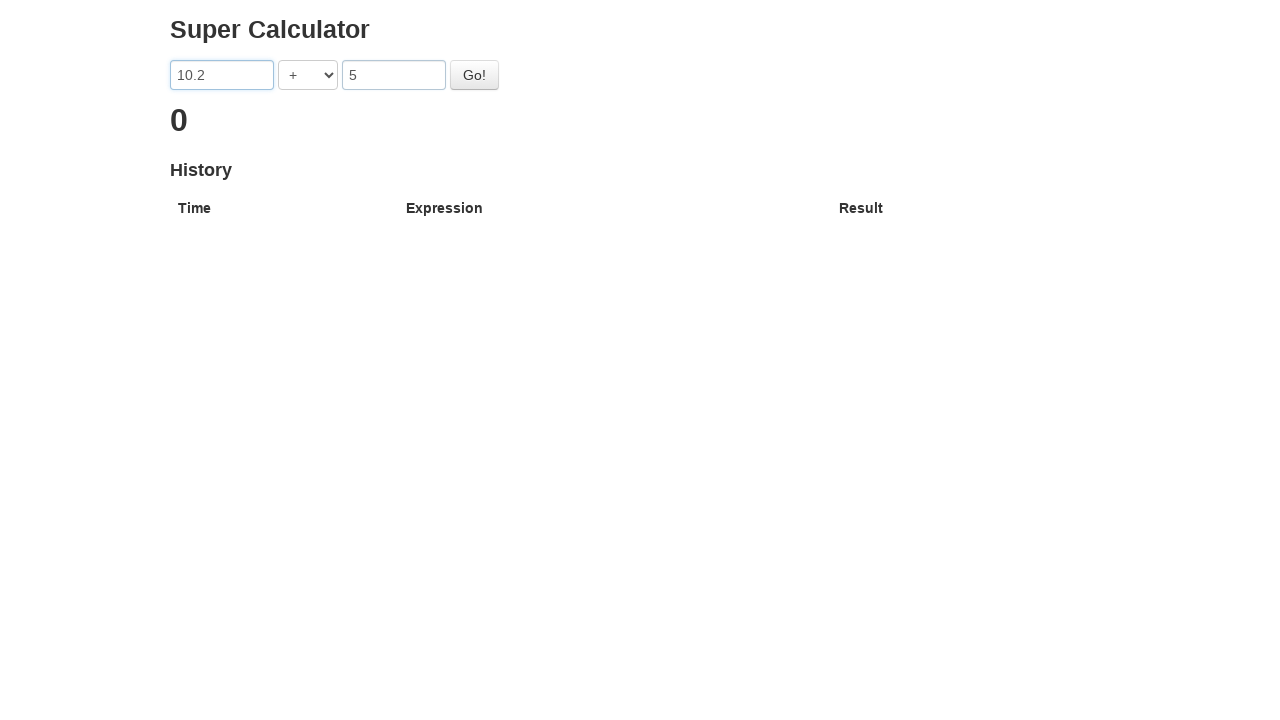

Selected addition operation from dropdown on select[ng-model='operator']
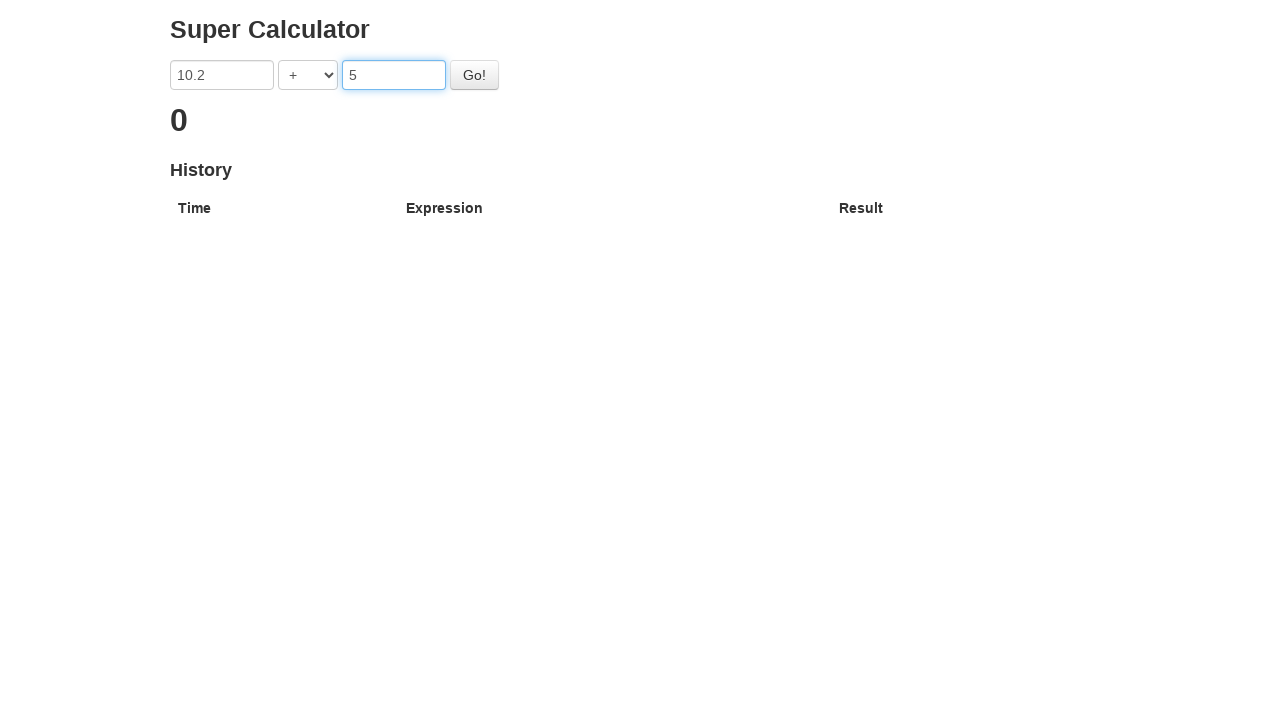

Clicked Go button to calculate result at (474, 75) on button#gobutton
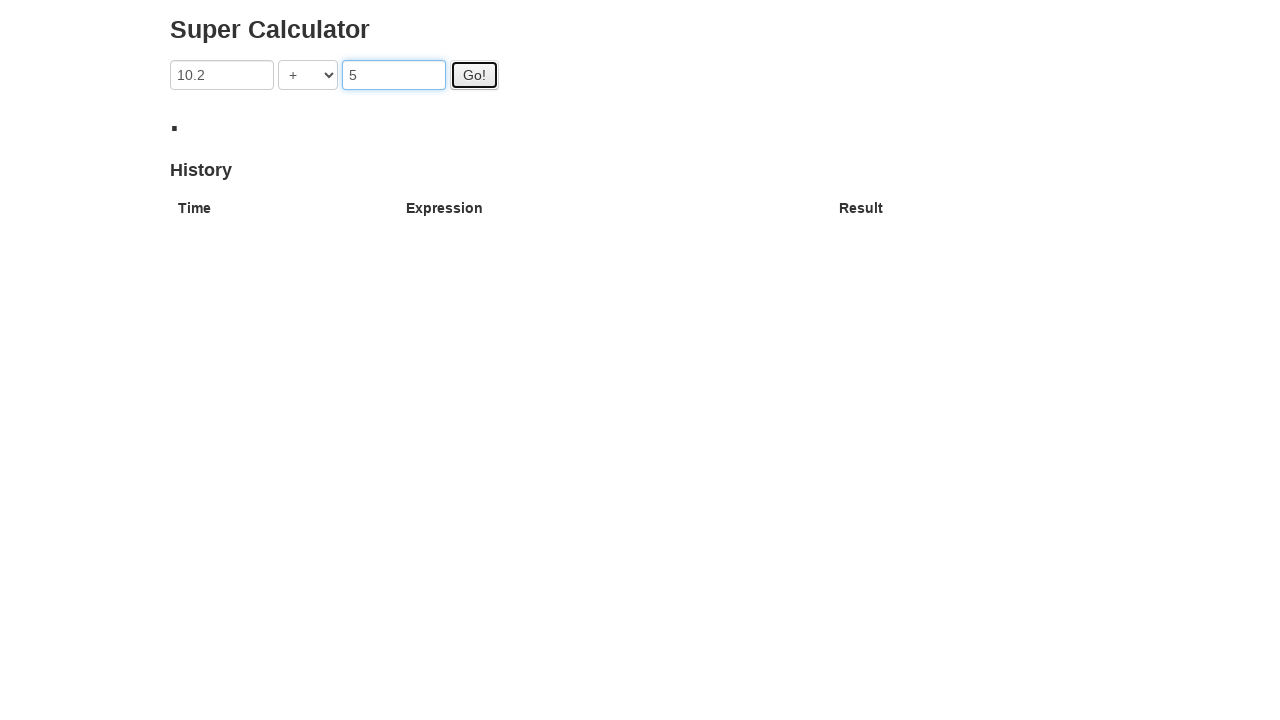

Calculator result appeared on page
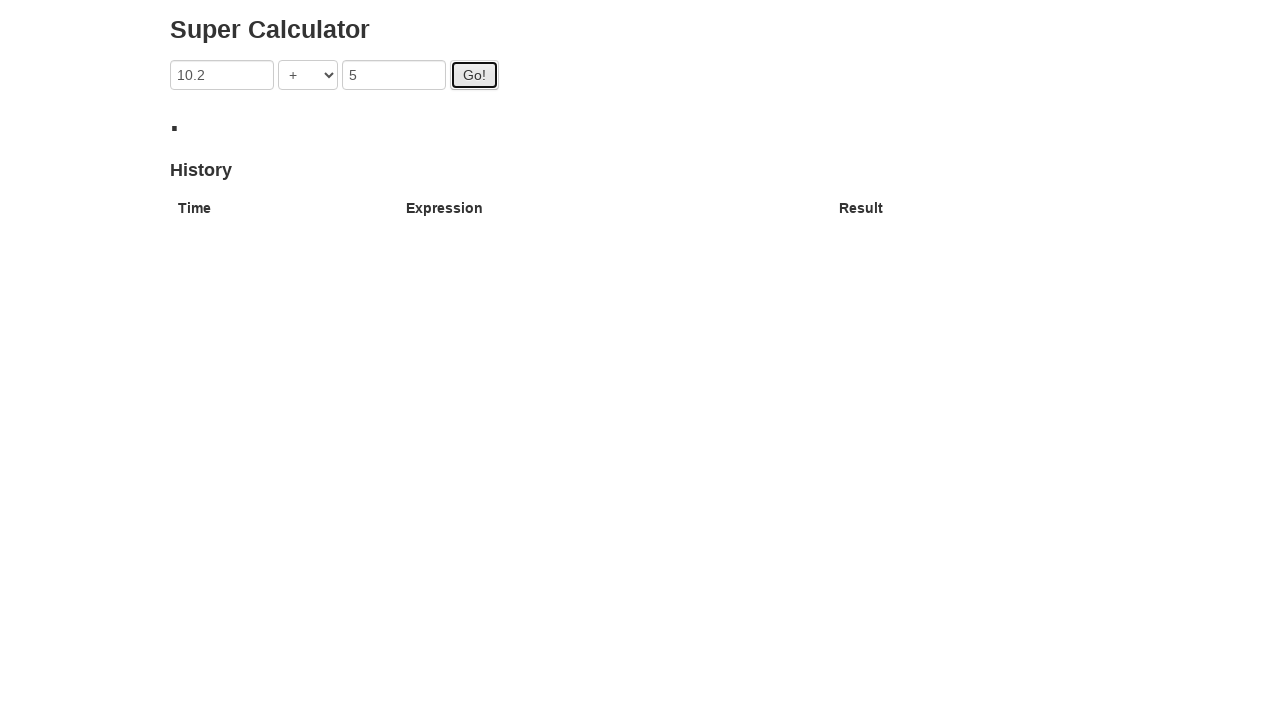

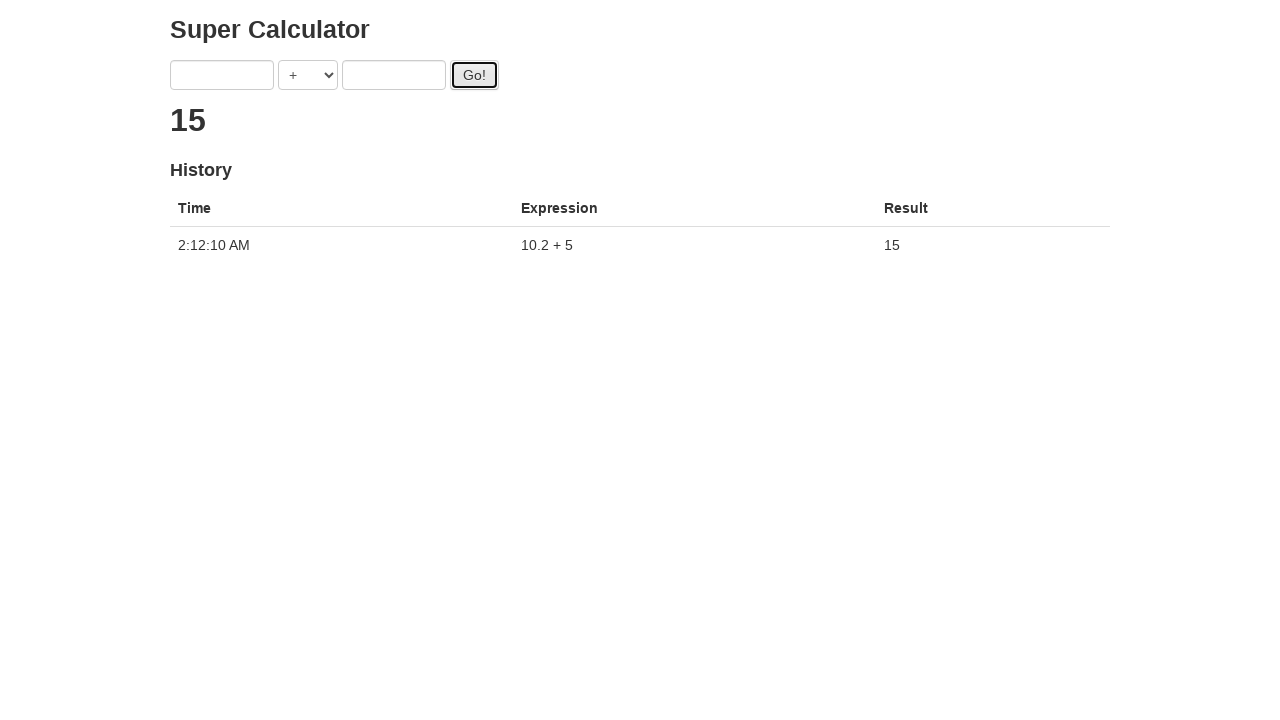